Tests that the user agent string is displayed on the Guinea Pig test page

Starting URL: https://saucelabs.com/test/guinea-pig

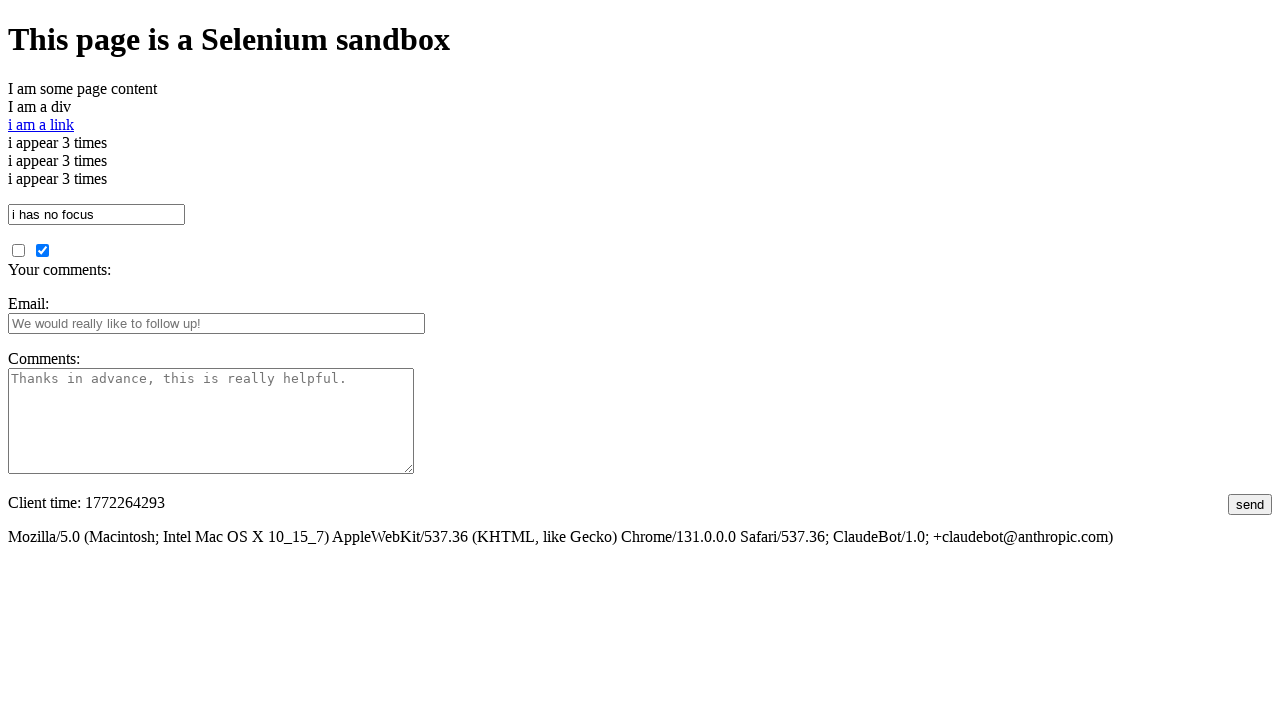

Navigated to Guinea Pig test page
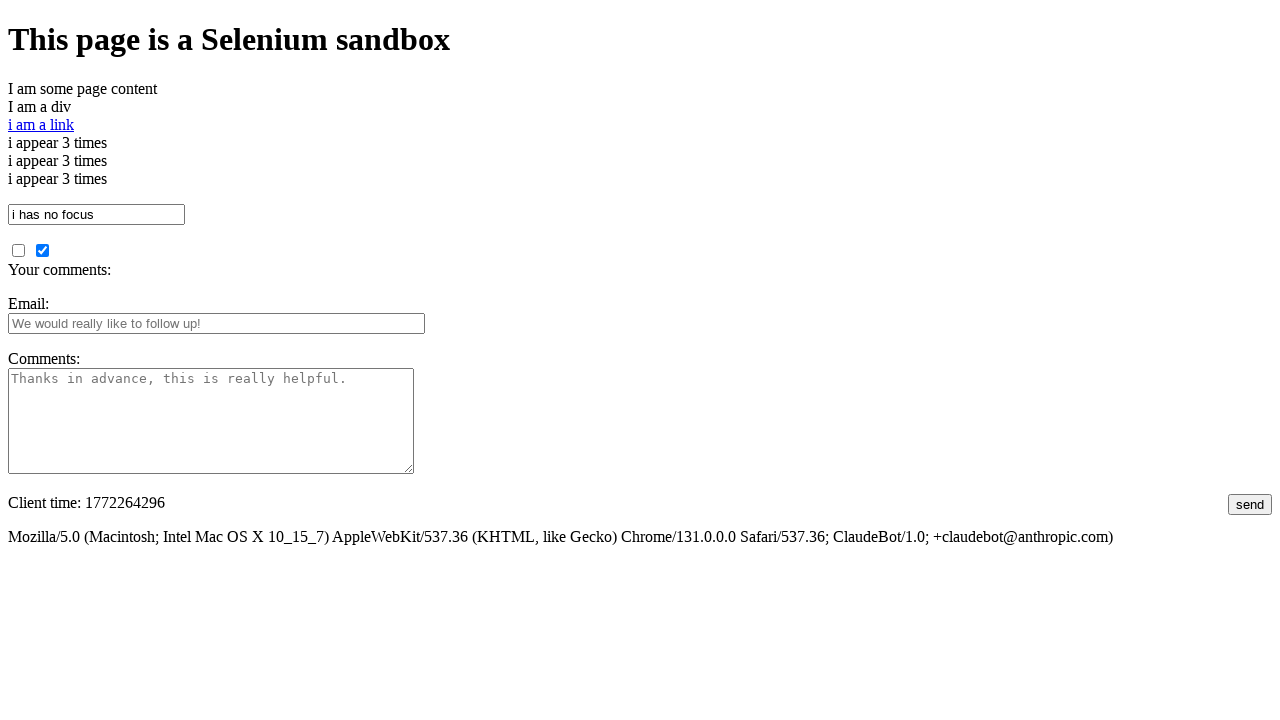

Located user agent element on page
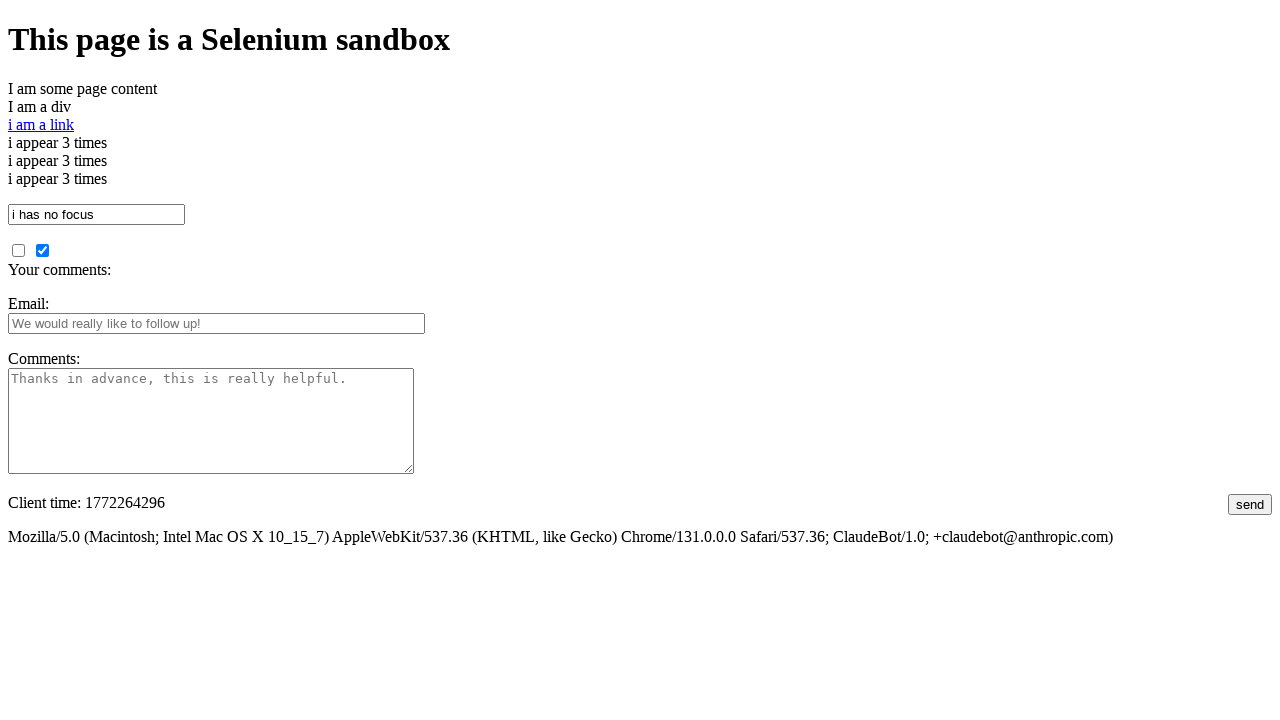

User agent element became visible
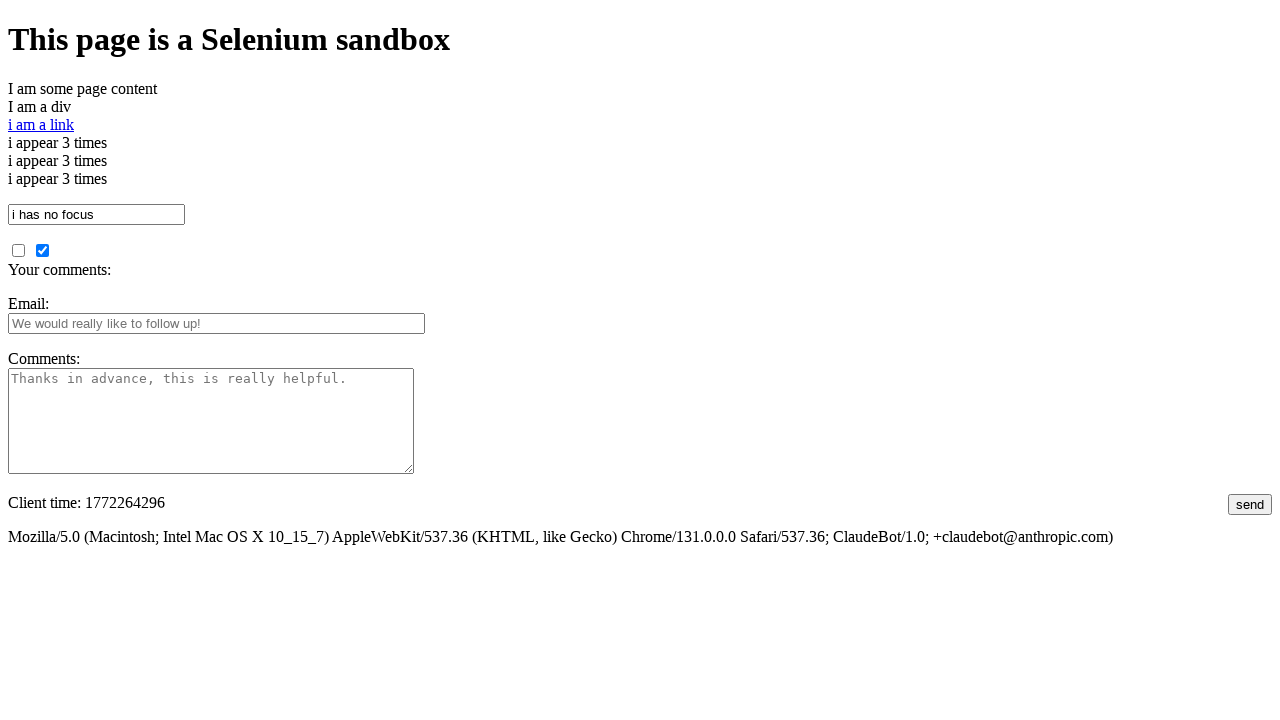

Retrieved user agent text content
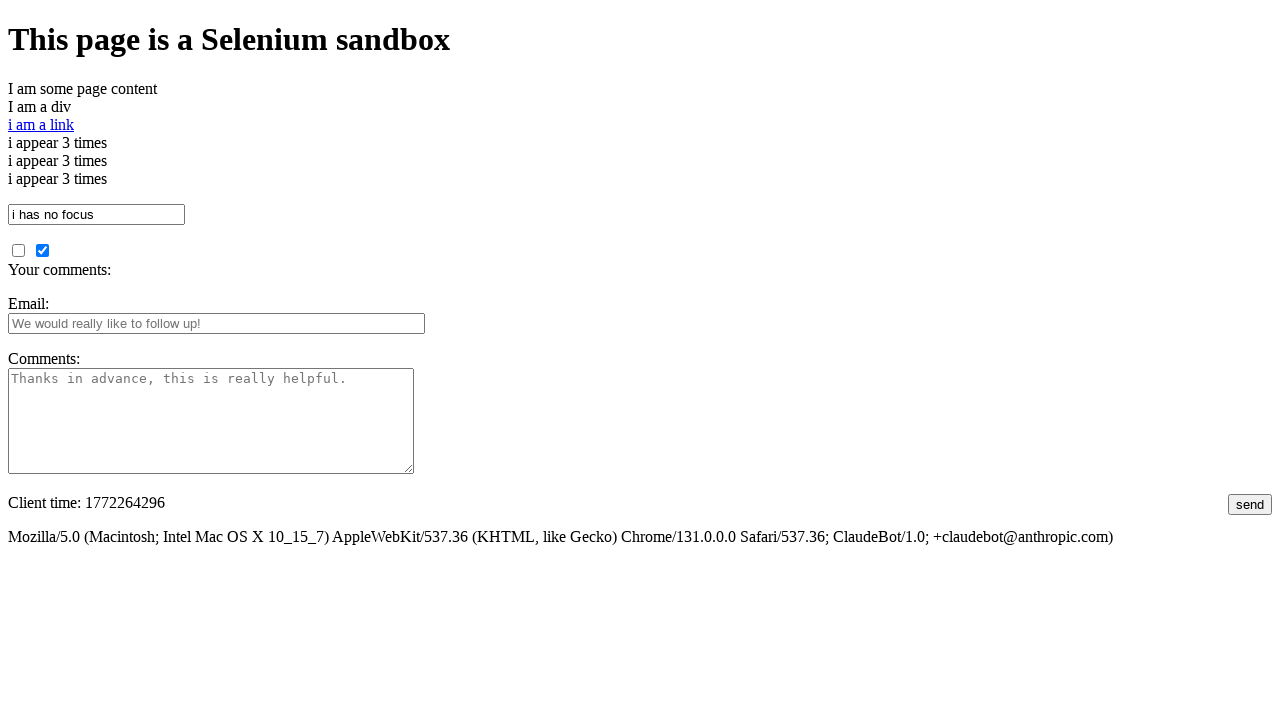

Verified user agent string is not empty
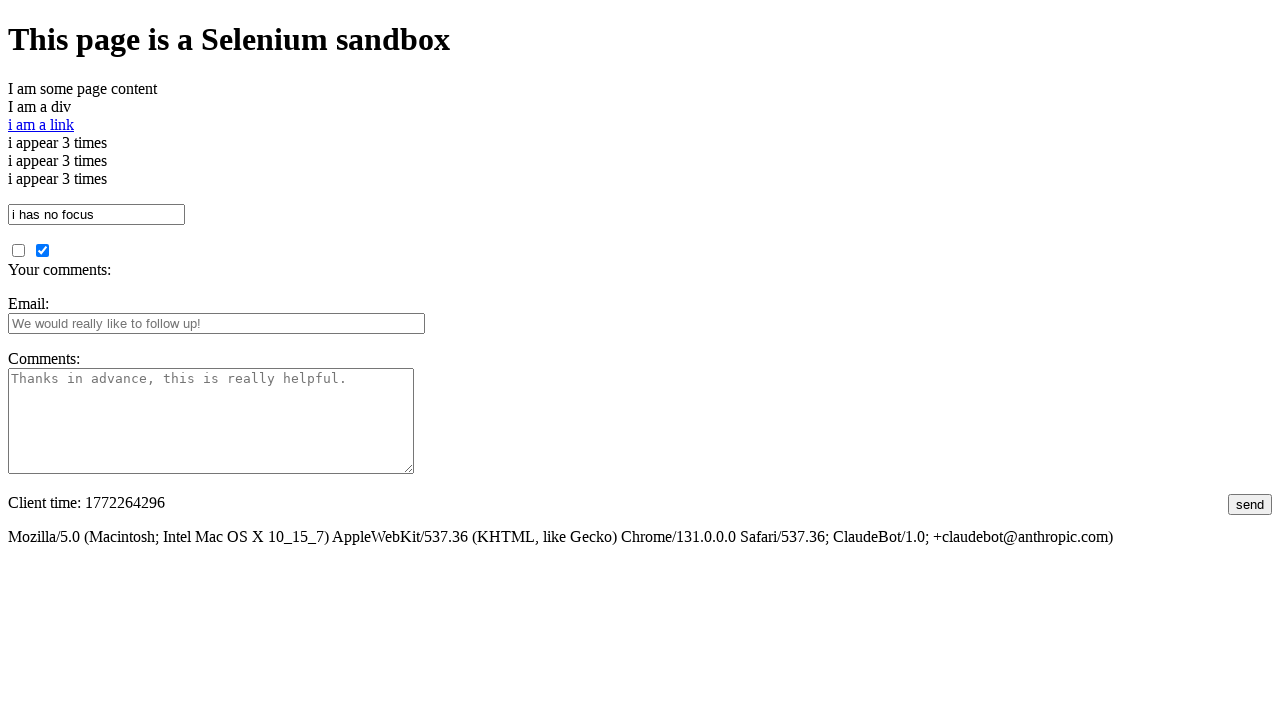

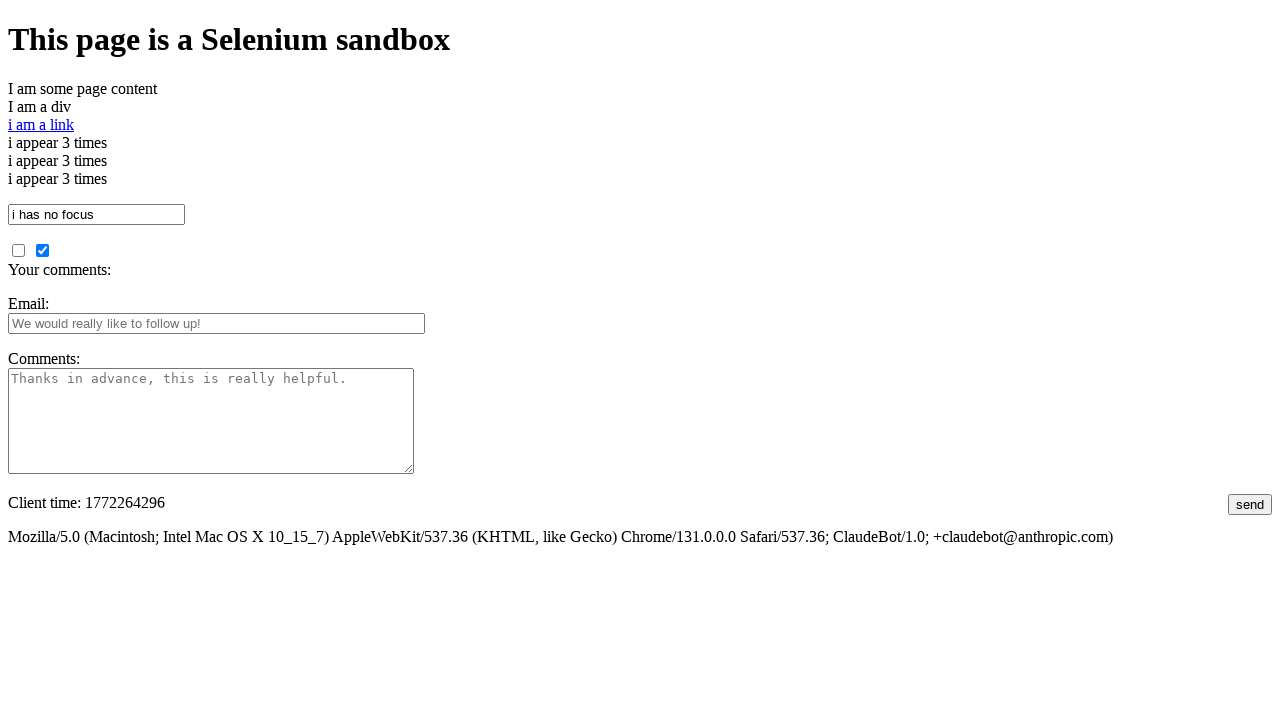